Tests drag and drop functionality on the jQuery UI droppable demo page by switching to an iframe and dragging an element to a target drop zone

Starting URL: https://jqueryui.com/droppable/

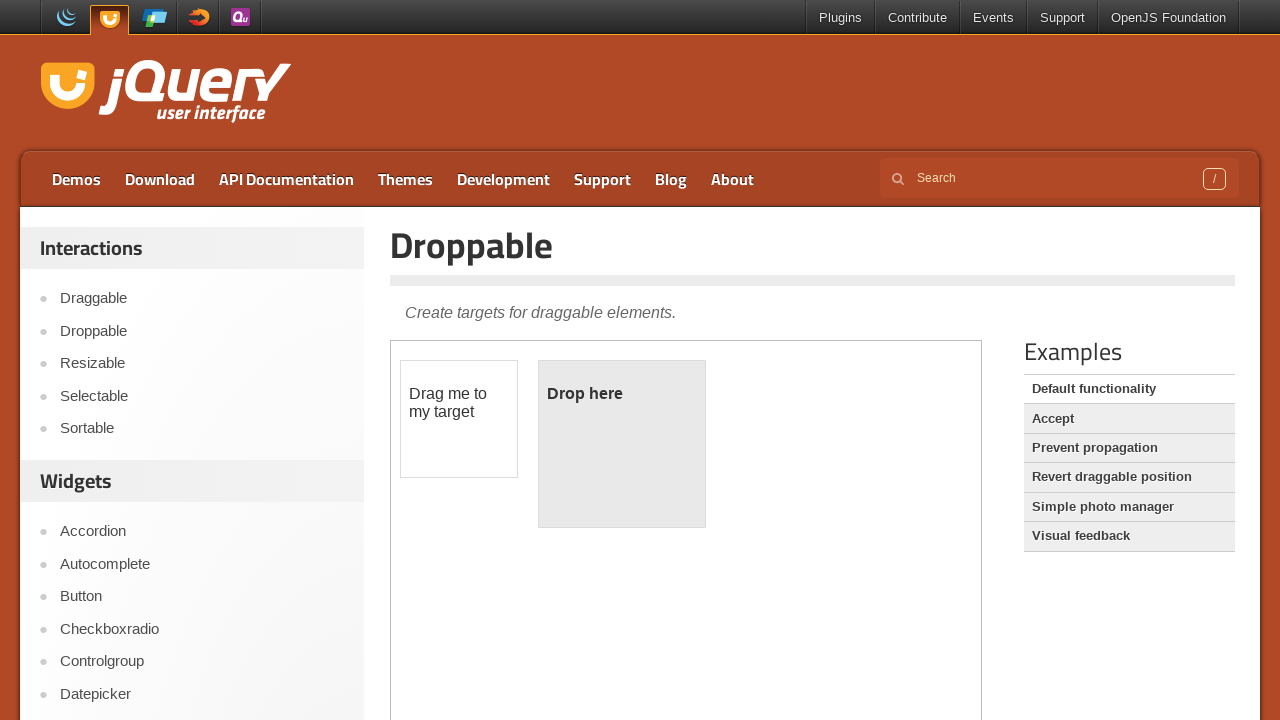

Located the demo iframe
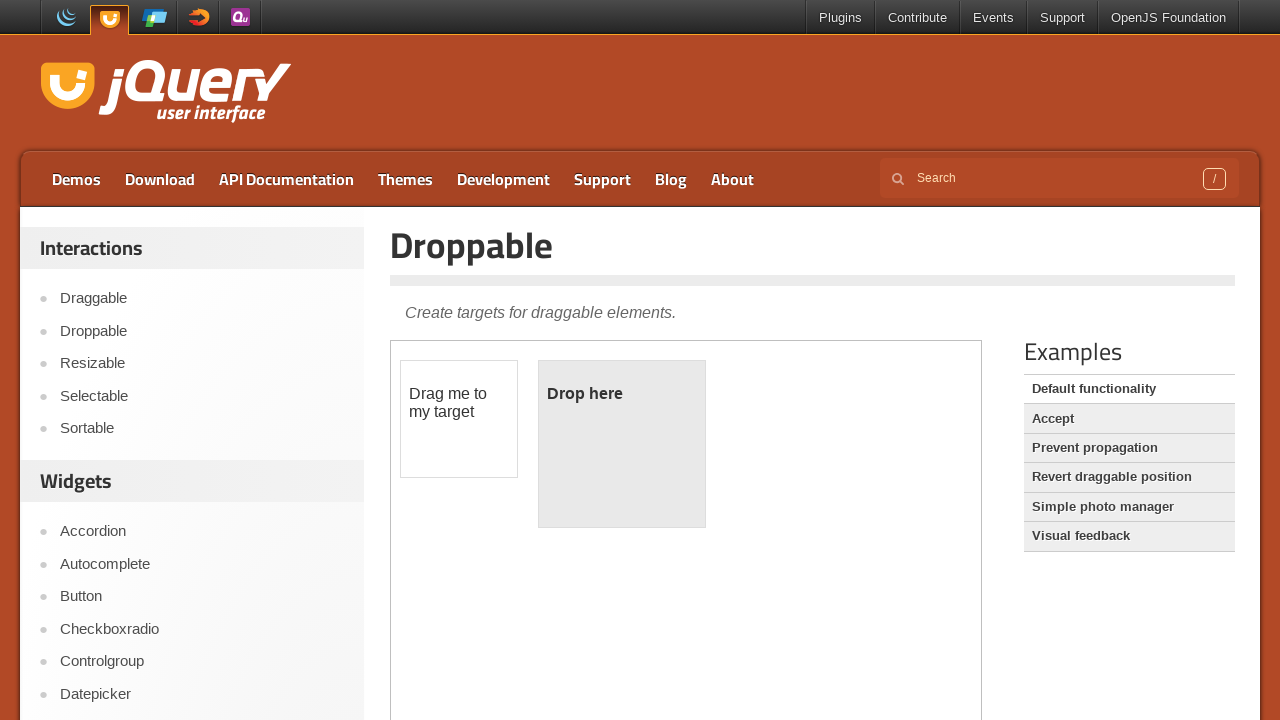

Clicked on the draggable element at (459, 419) on .demo-frame >> internal:control=enter-frame >> #draggable
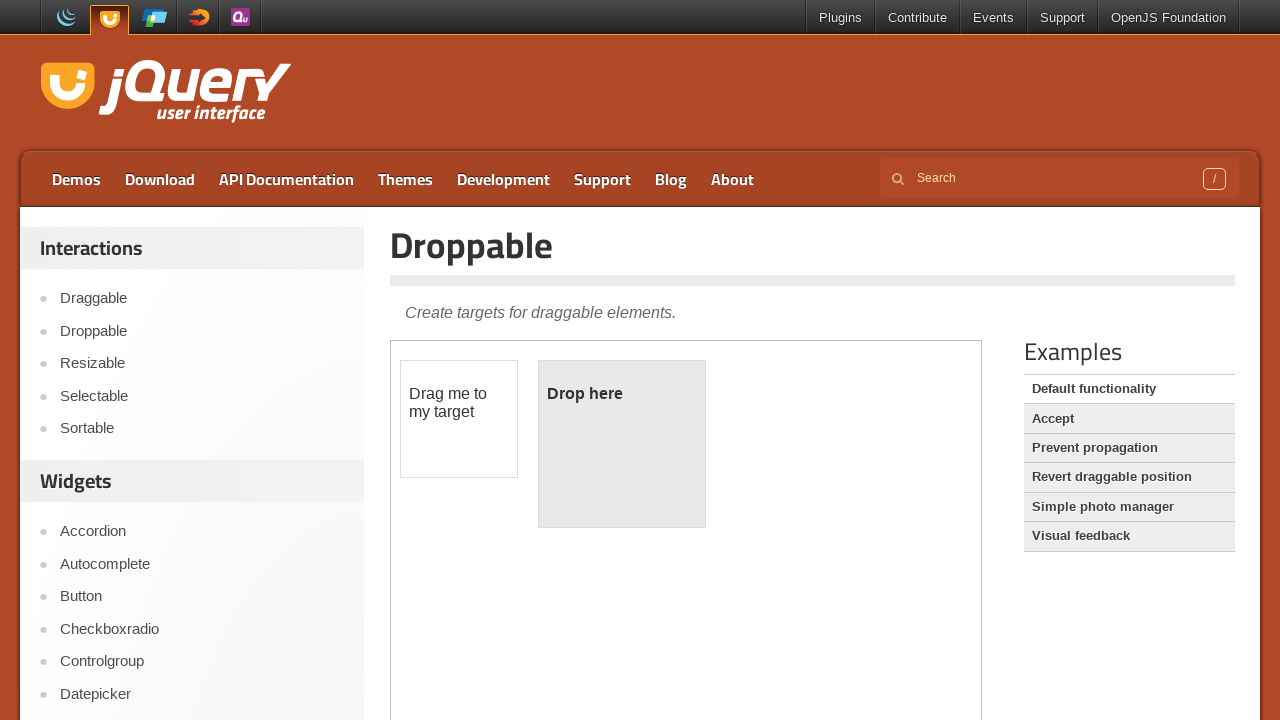

Located the draggable element with text 'Drag me to my target'
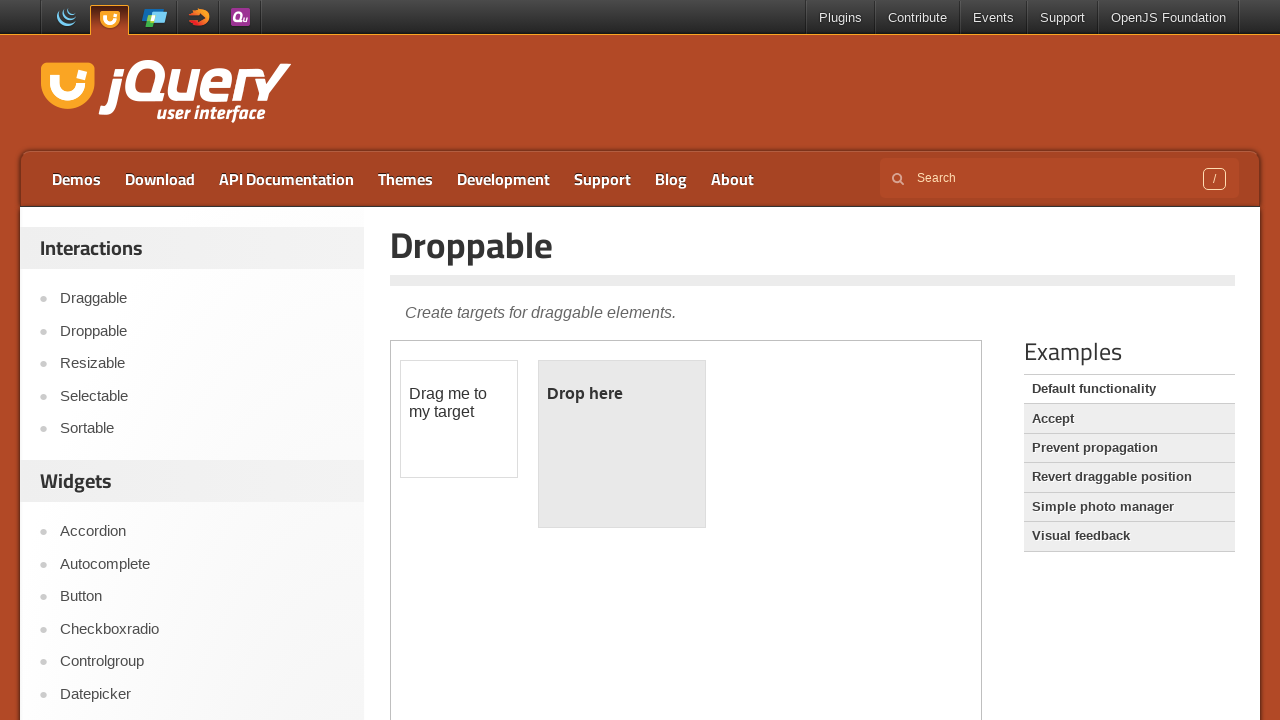

Located the droppable target zone
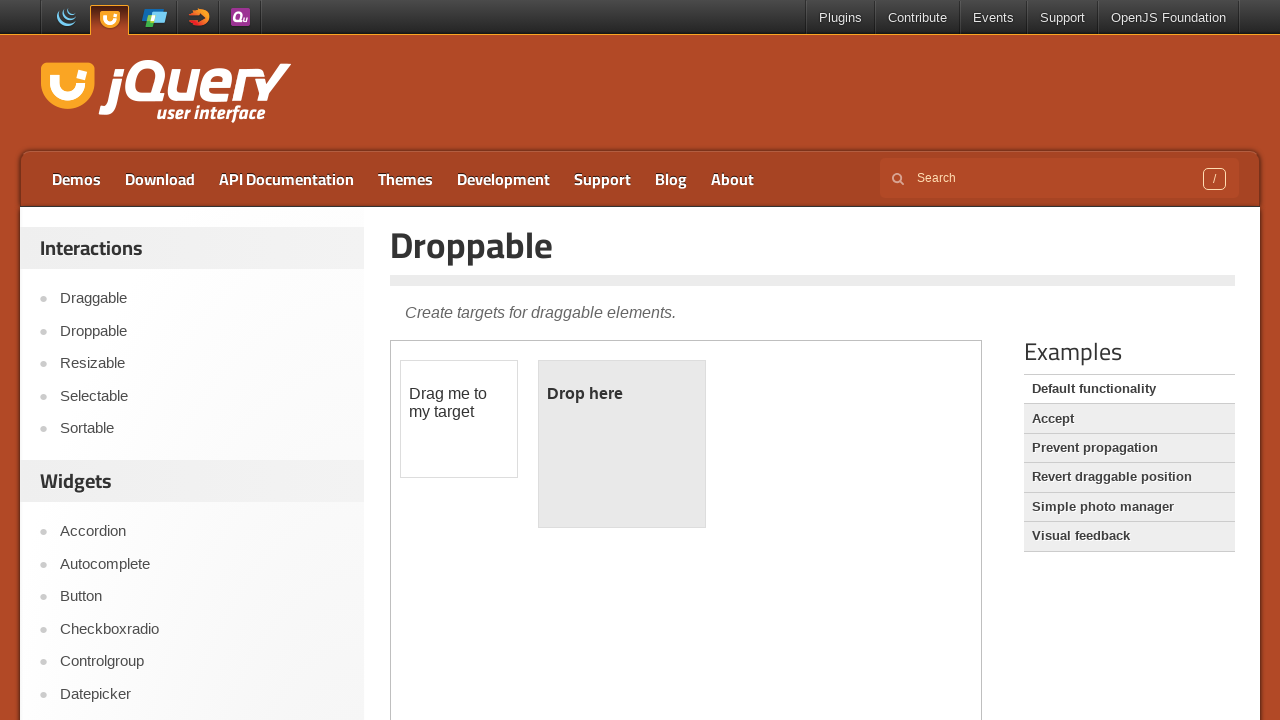

Dragged the element to the target drop zone at (622, 444)
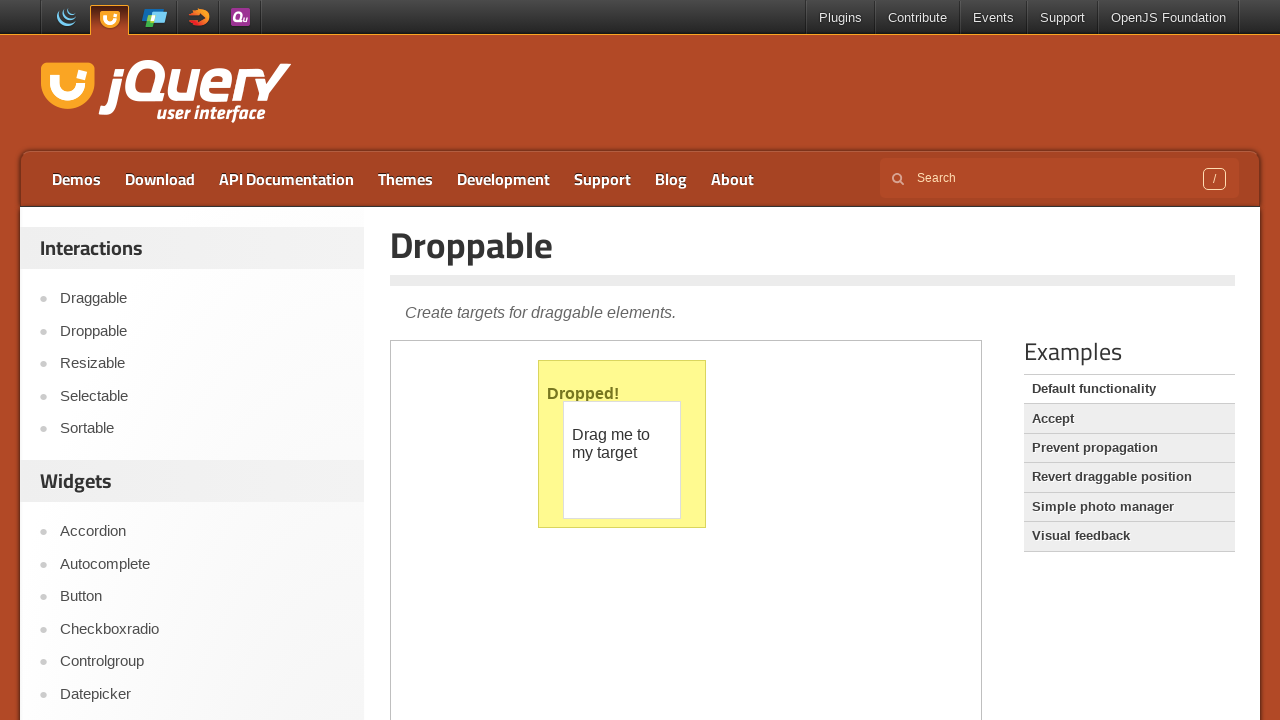

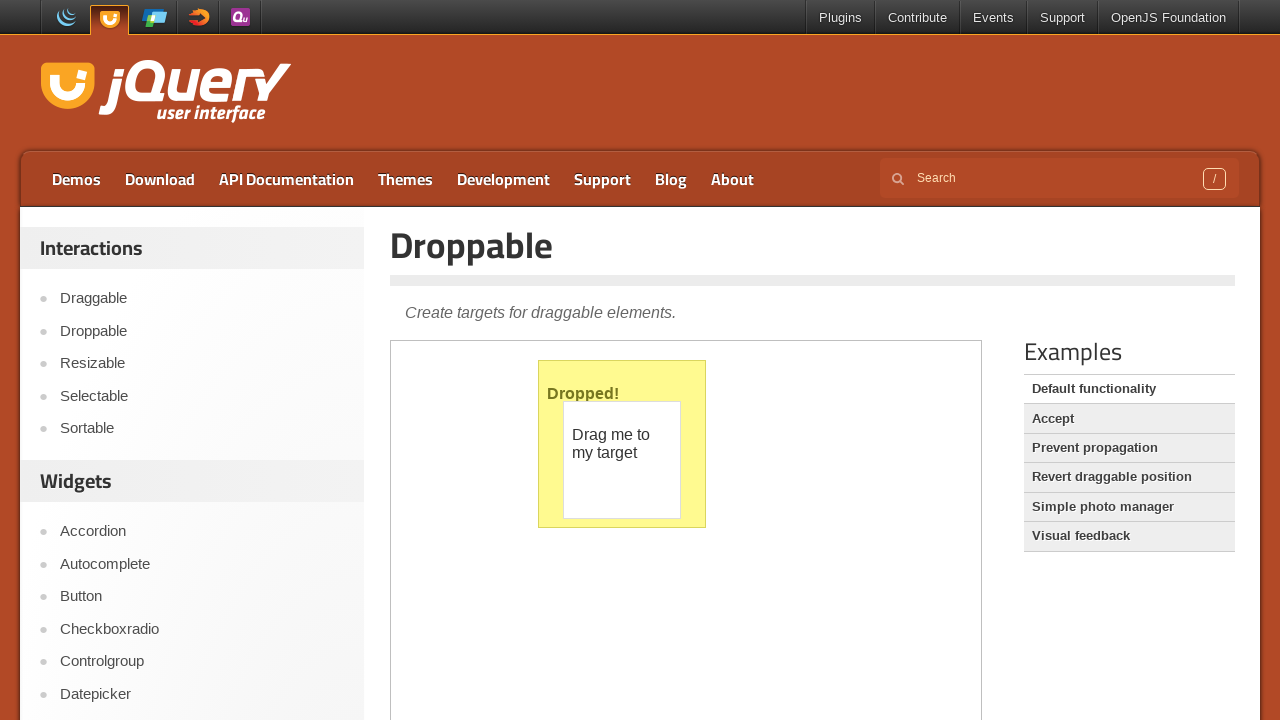